Tests Python.org search functionality by entering "pycon" in the search box and verifying results are found

Starting URL: http://www.python.org

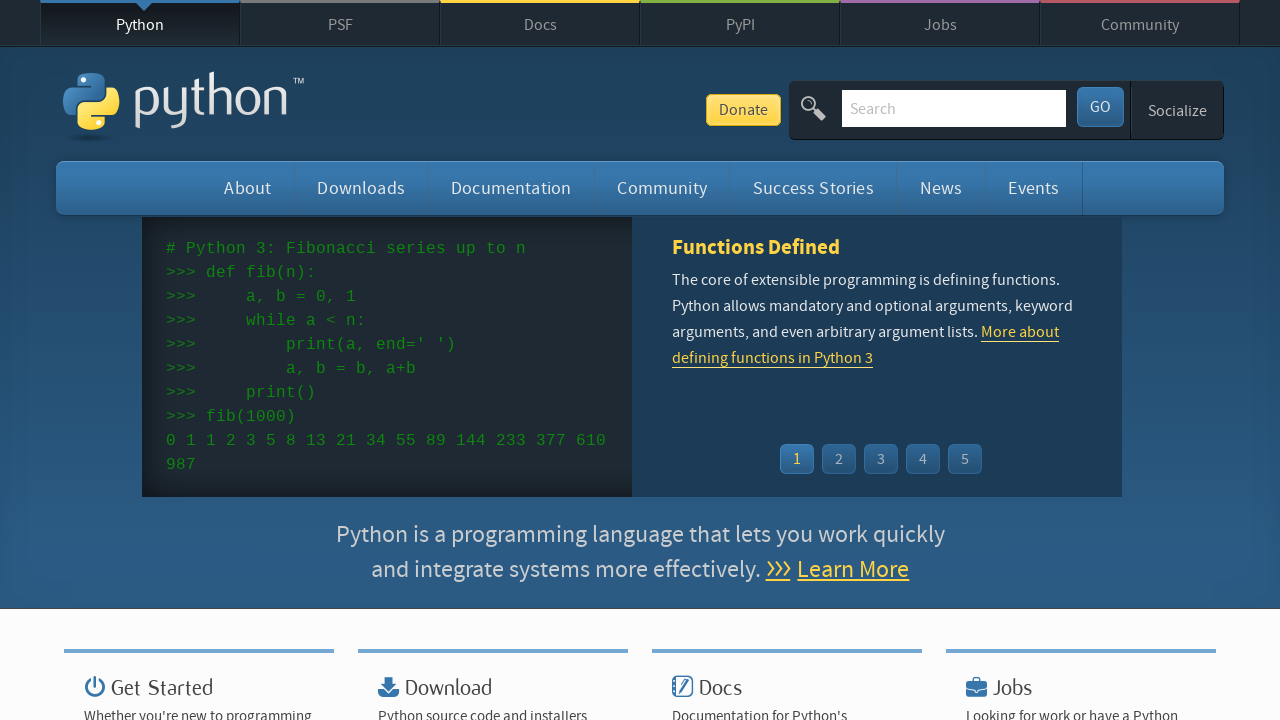

Verified page title contains 'Python'
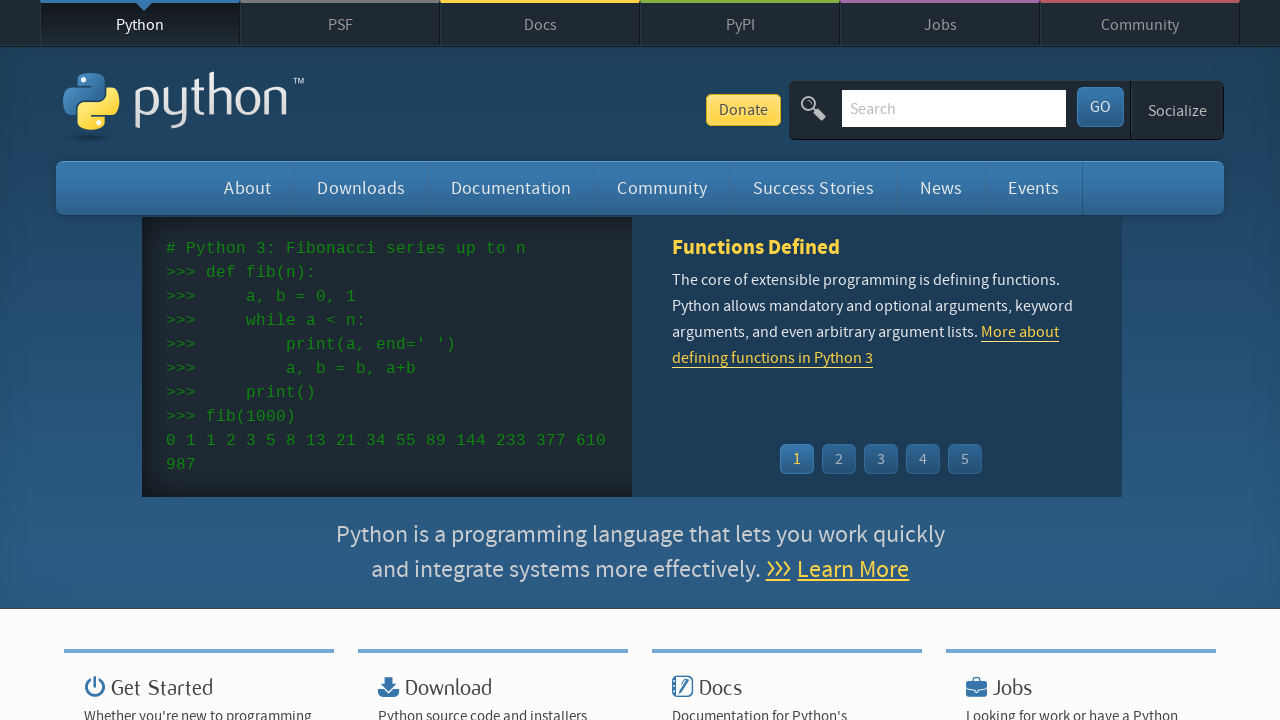

Located search box element
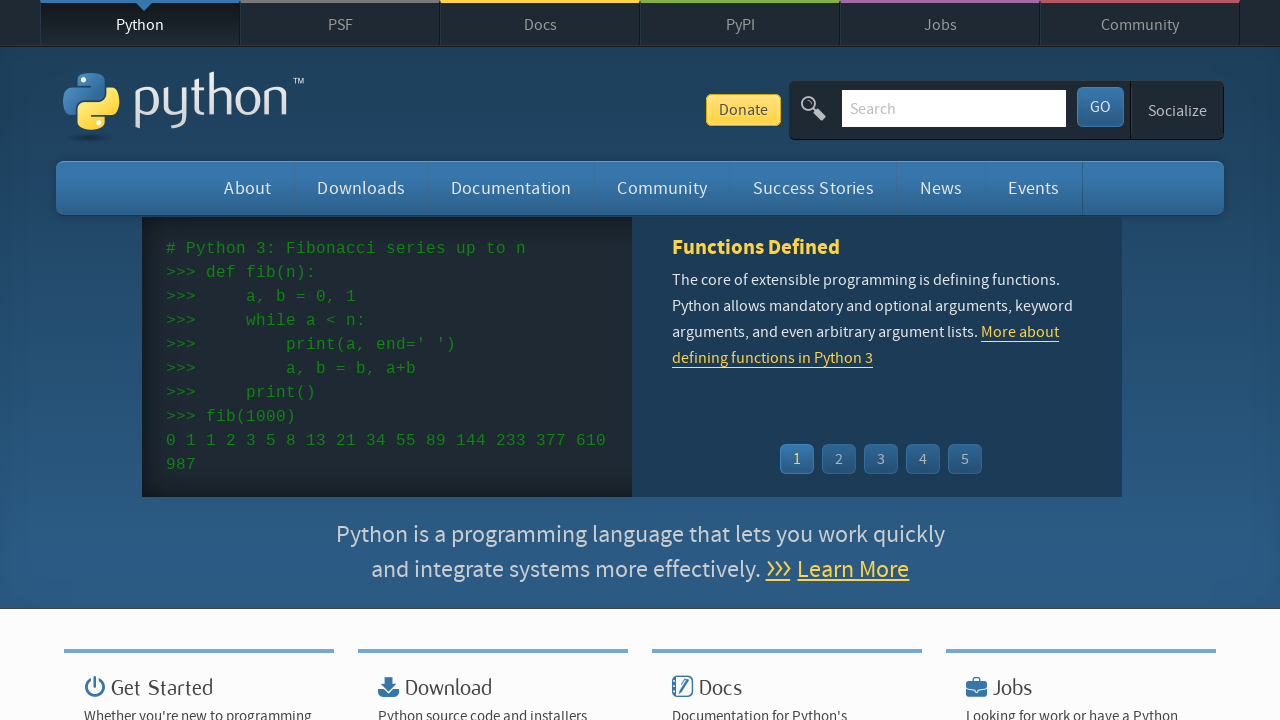

Cleared search box on input[name='q']
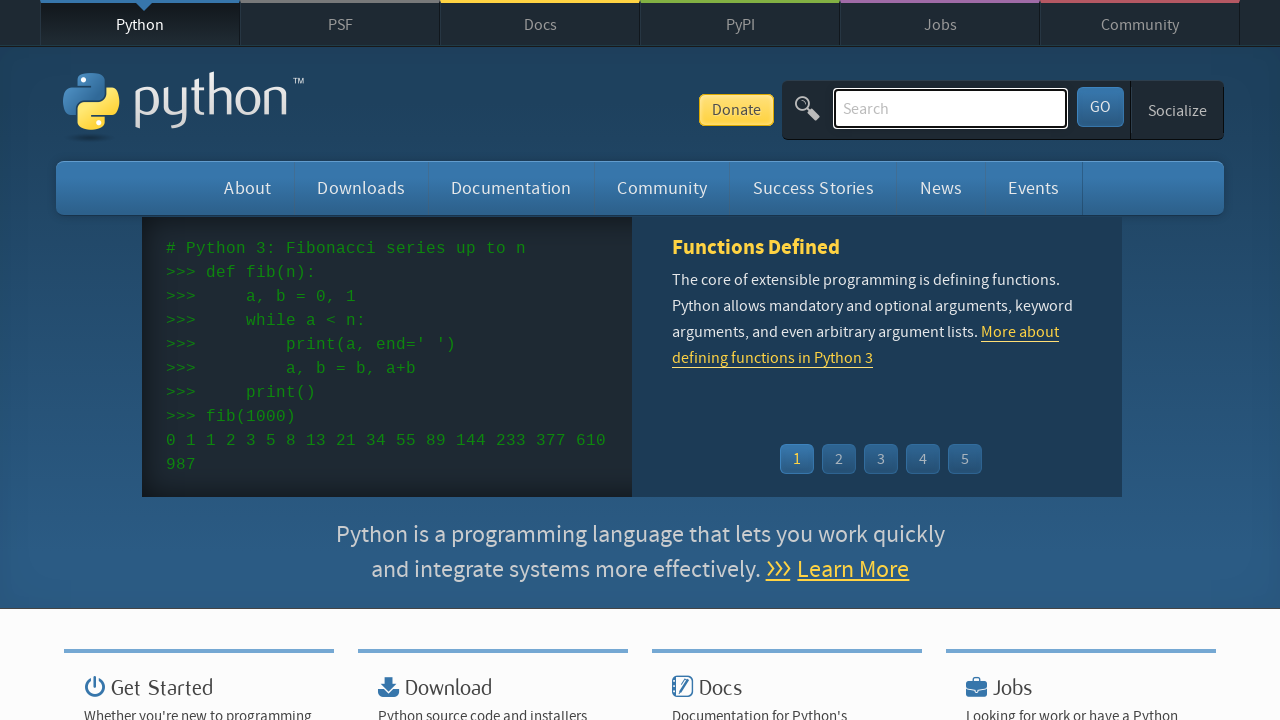

Entered 'pycon' in search box on input[name='q']
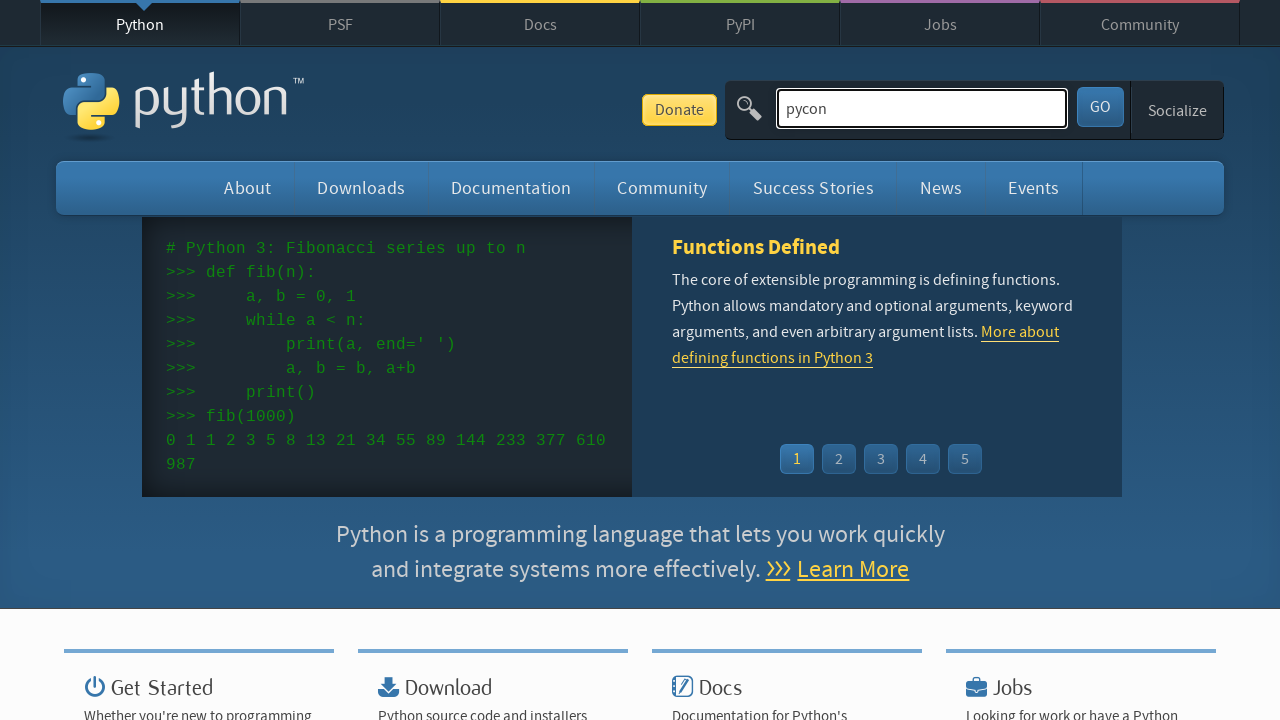

Pressed Enter to submit search on input[name='q']
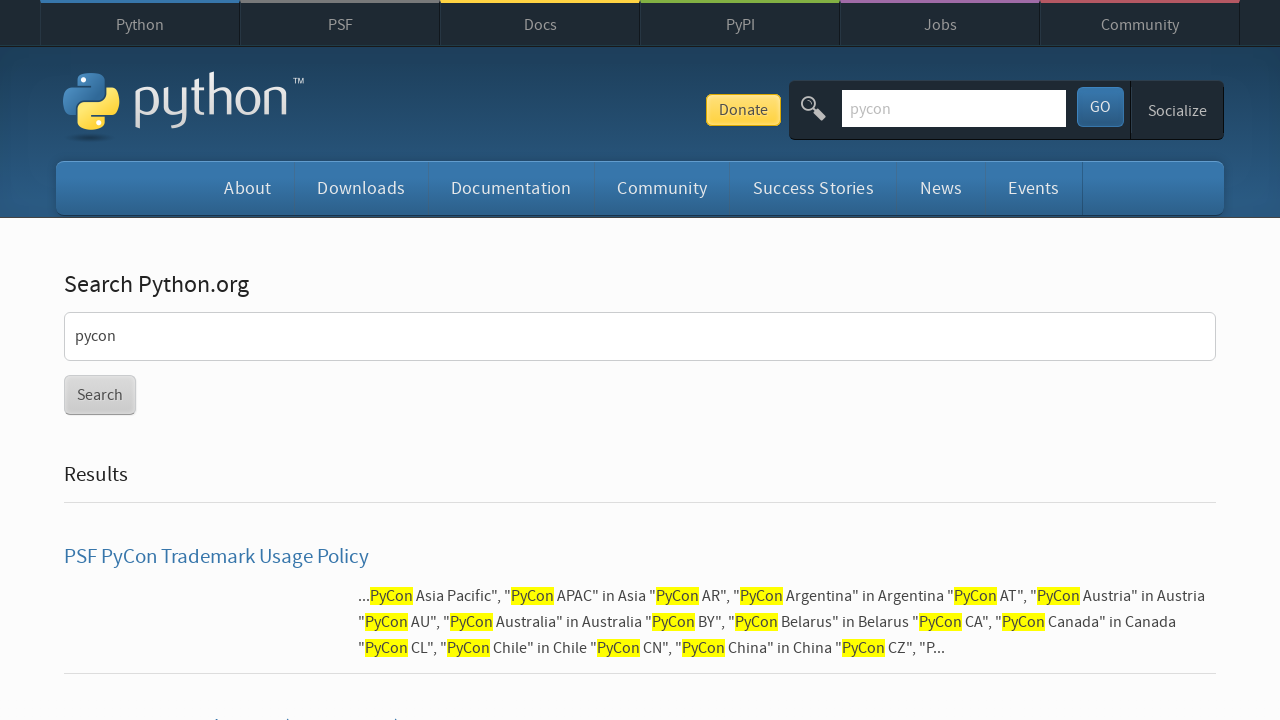

Waited for page to load and network to become idle
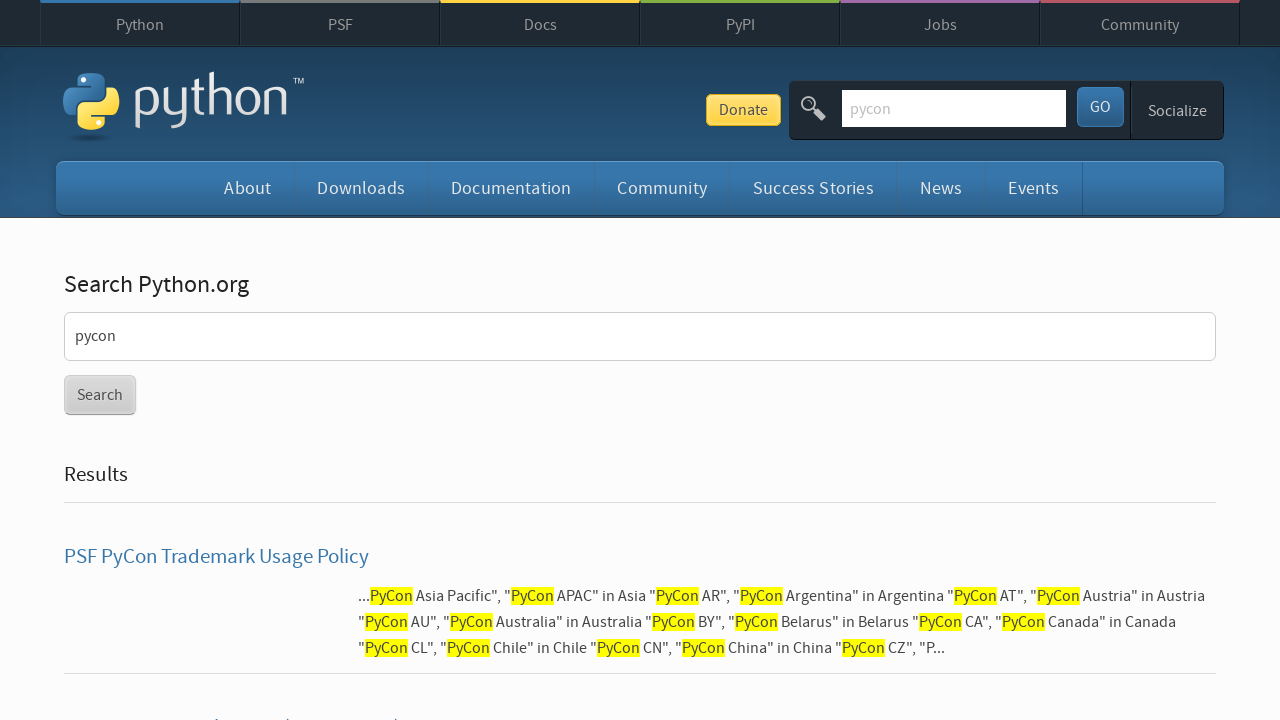

Verified search results were found (no 'No results found' message)
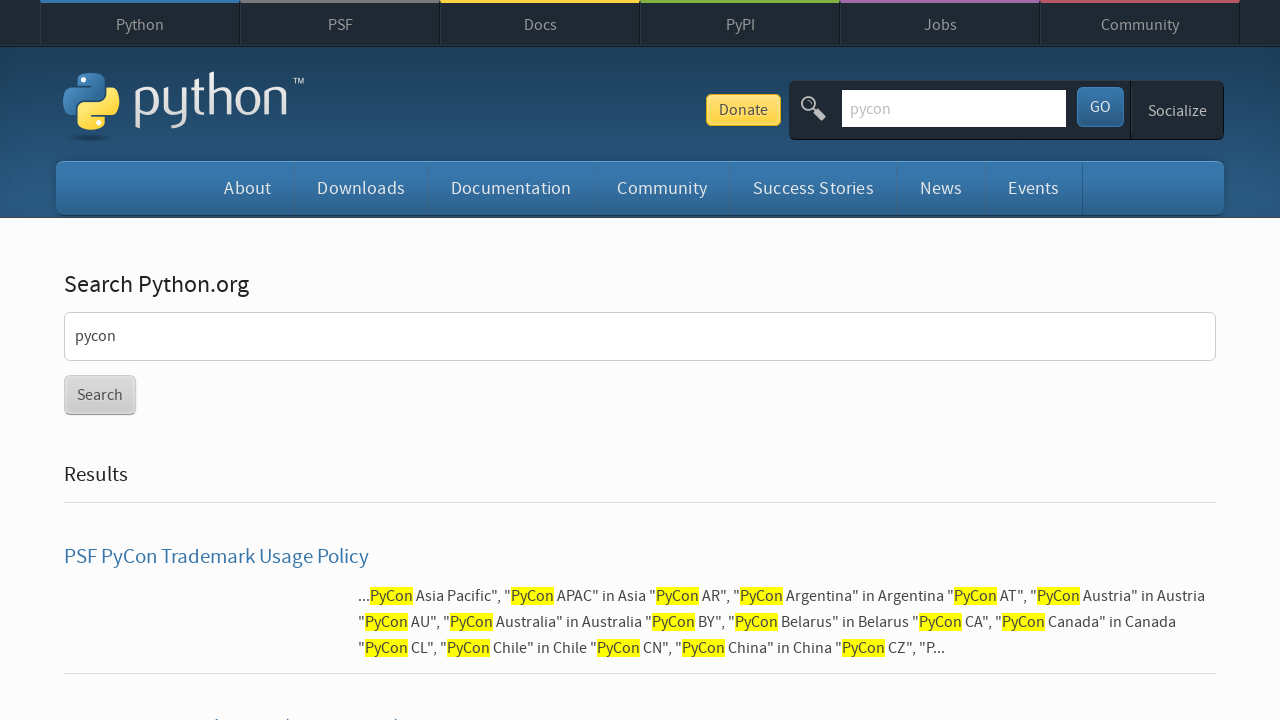

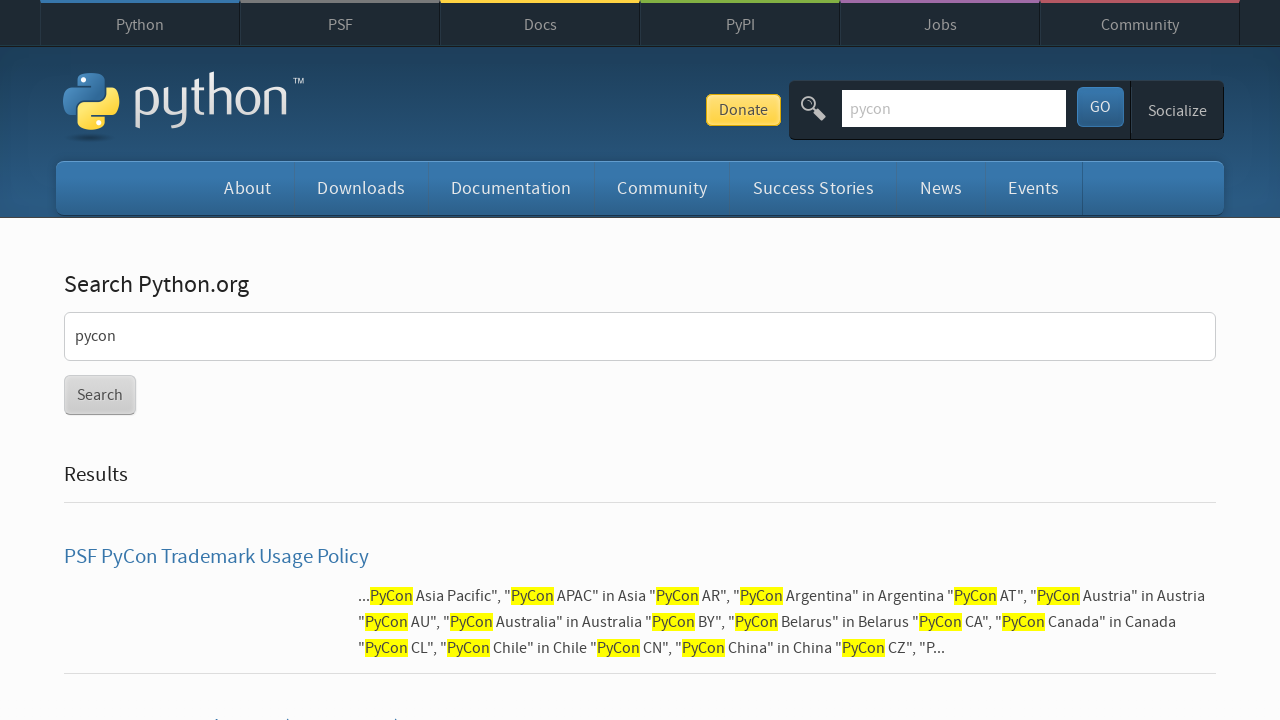